Tests CSS selector with ID attribute by finding and verifying a firstName input element

Starting URL: https://demoqa.com/automation-practice-form

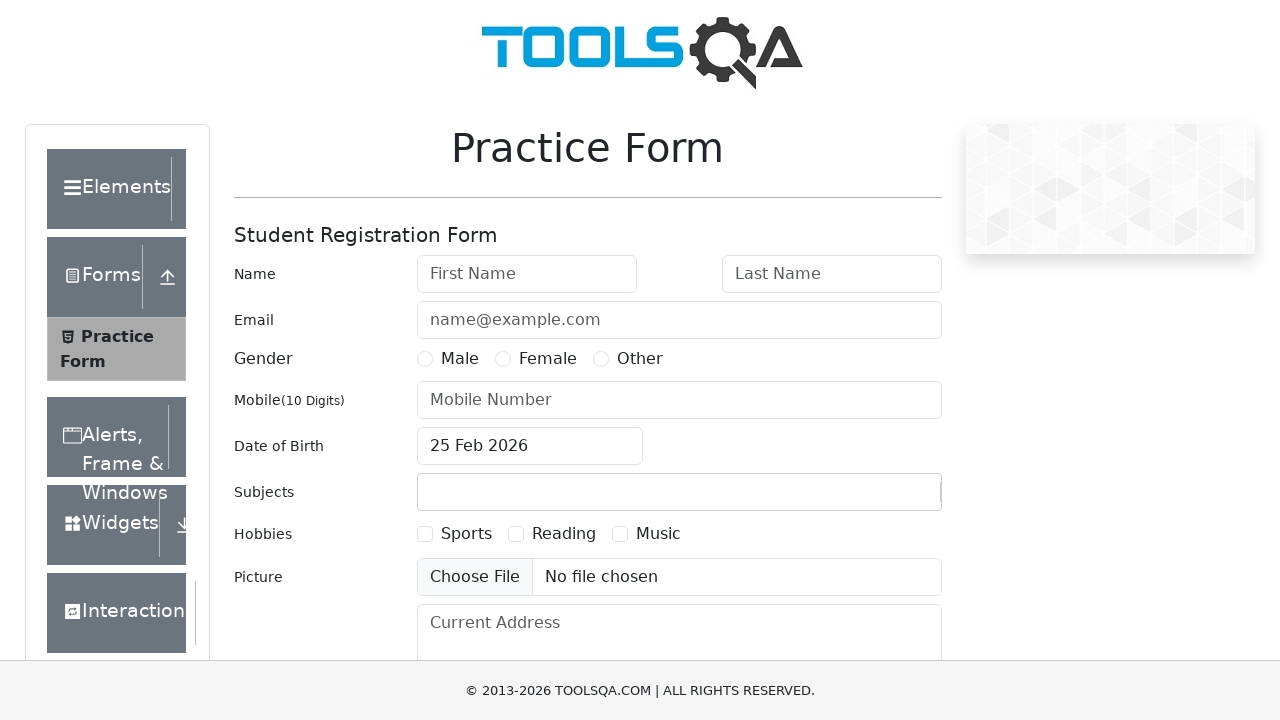

Scrolled down 250 pixels to make firstName input visible
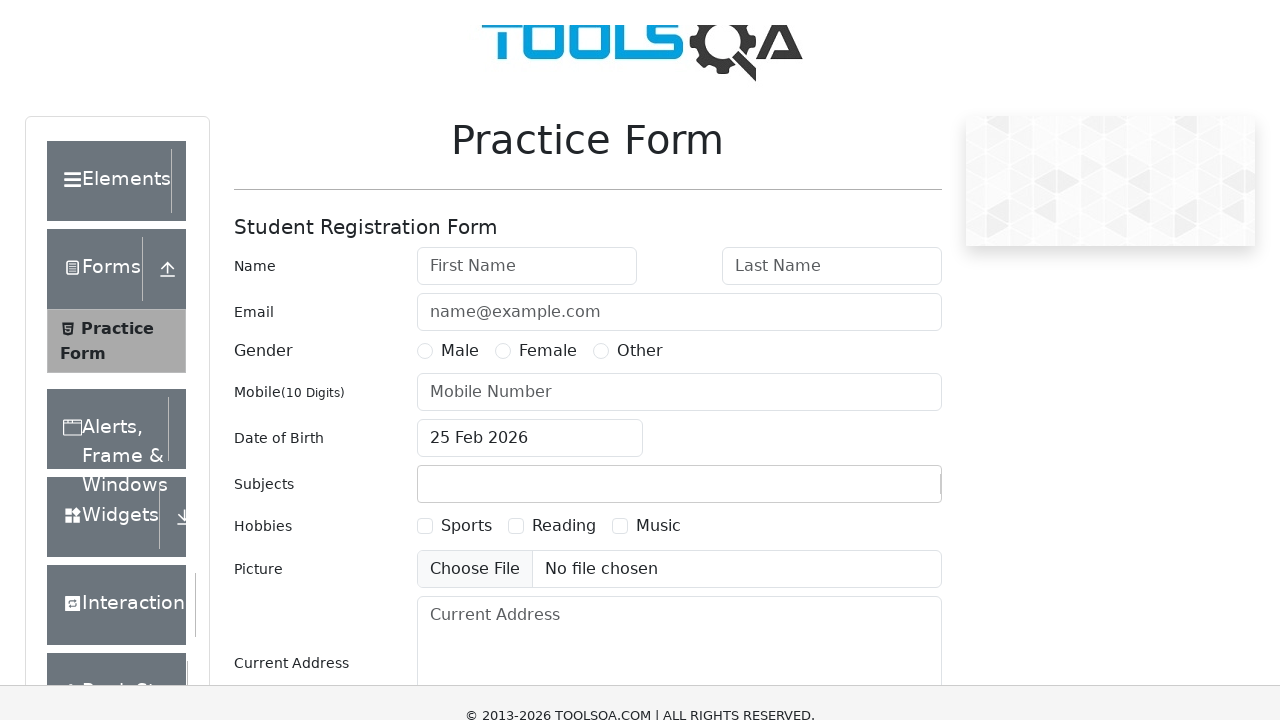

Located firstName input element using CSS selector with ID attribute
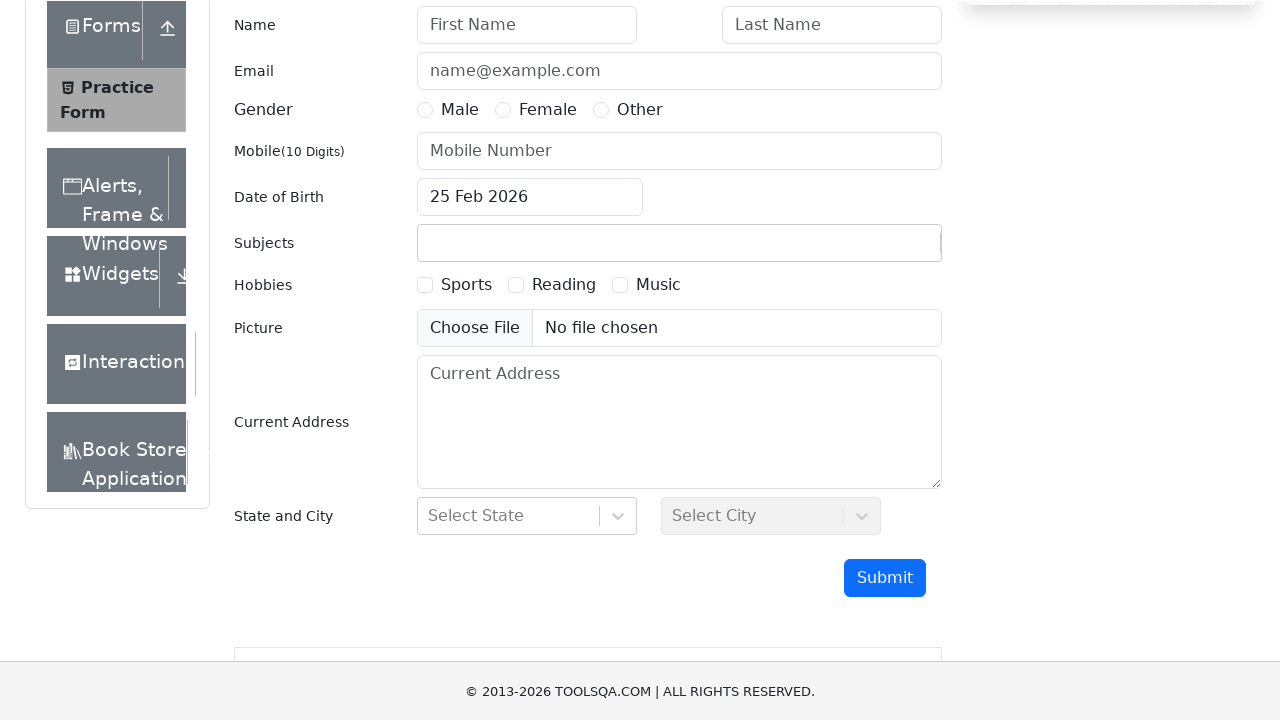

Verified firstName input field is empty
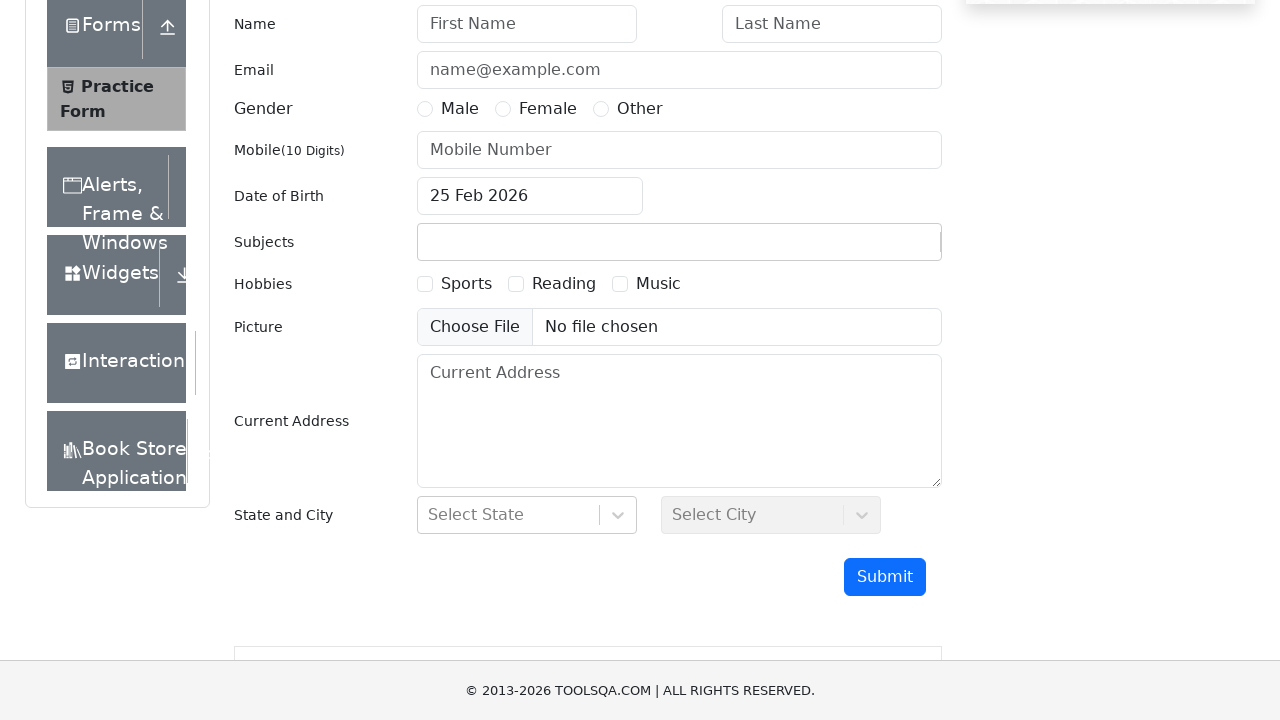

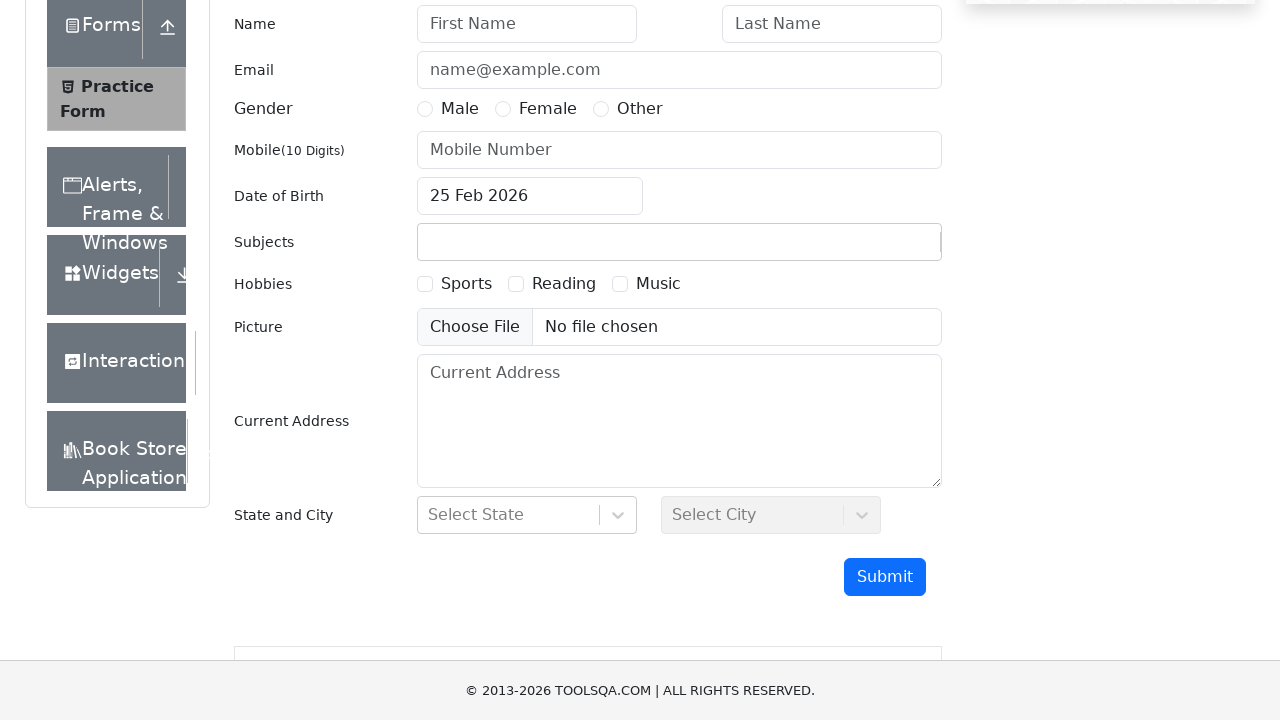